Tests dismissing a JavaScript confirm dialog and verifies the result message does not contain "successfuly"

Starting URL: https://testcenter.techproeducation.com/index.php?page=javascript-alerts

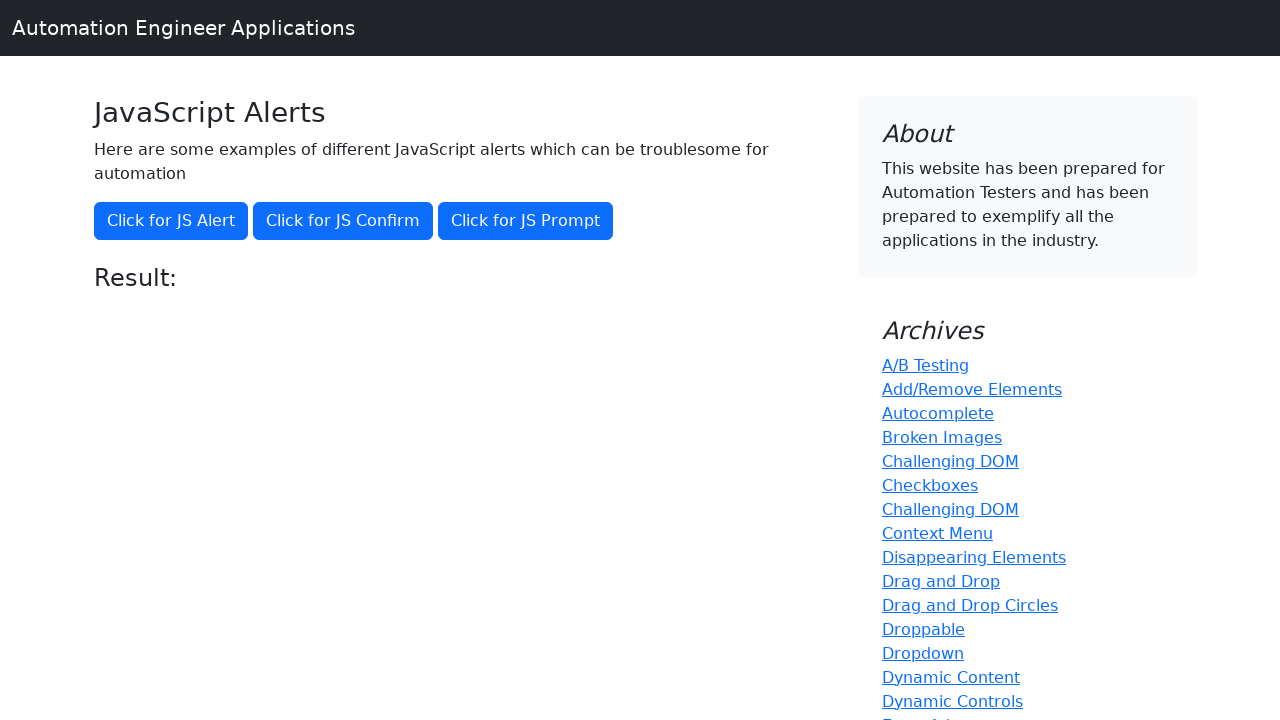

Set up dialog handler to dismiss confirm dialogs
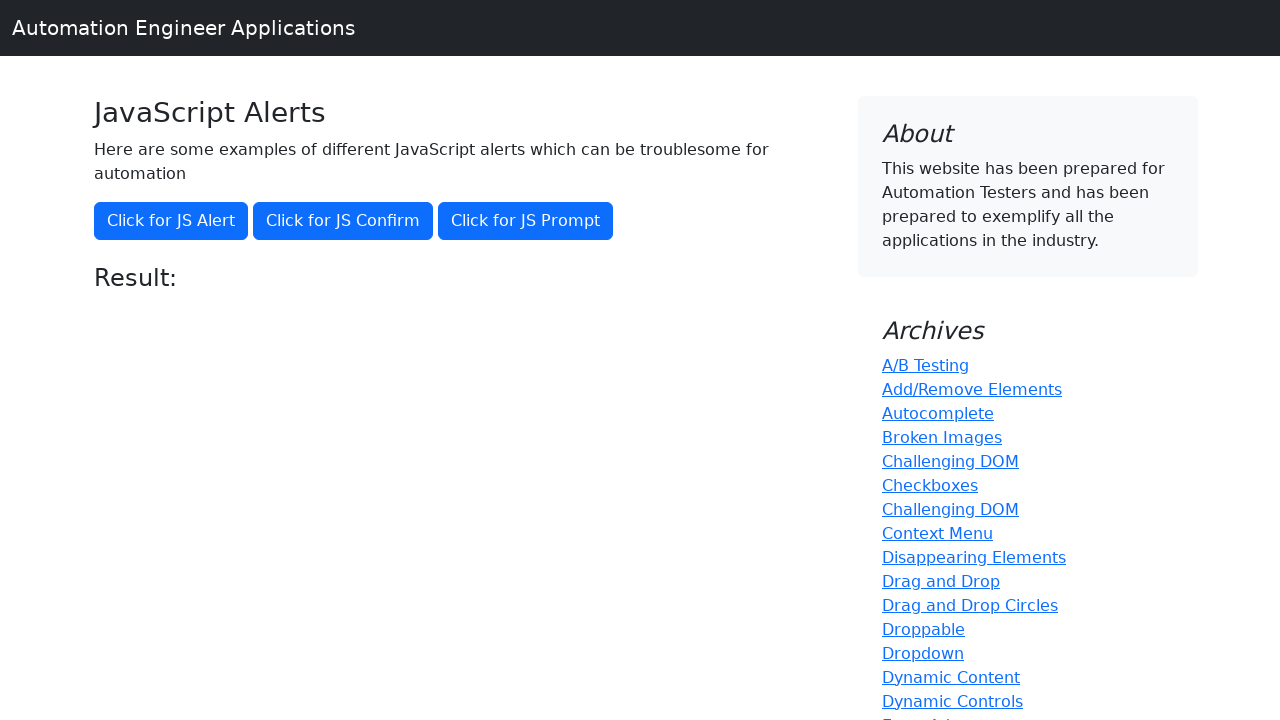

Clicked 'Click for JS Confirm' button to trigger JavaScript confirm dialog at (343, 221) on xpath=//button[text()='Click for JS Confirm']
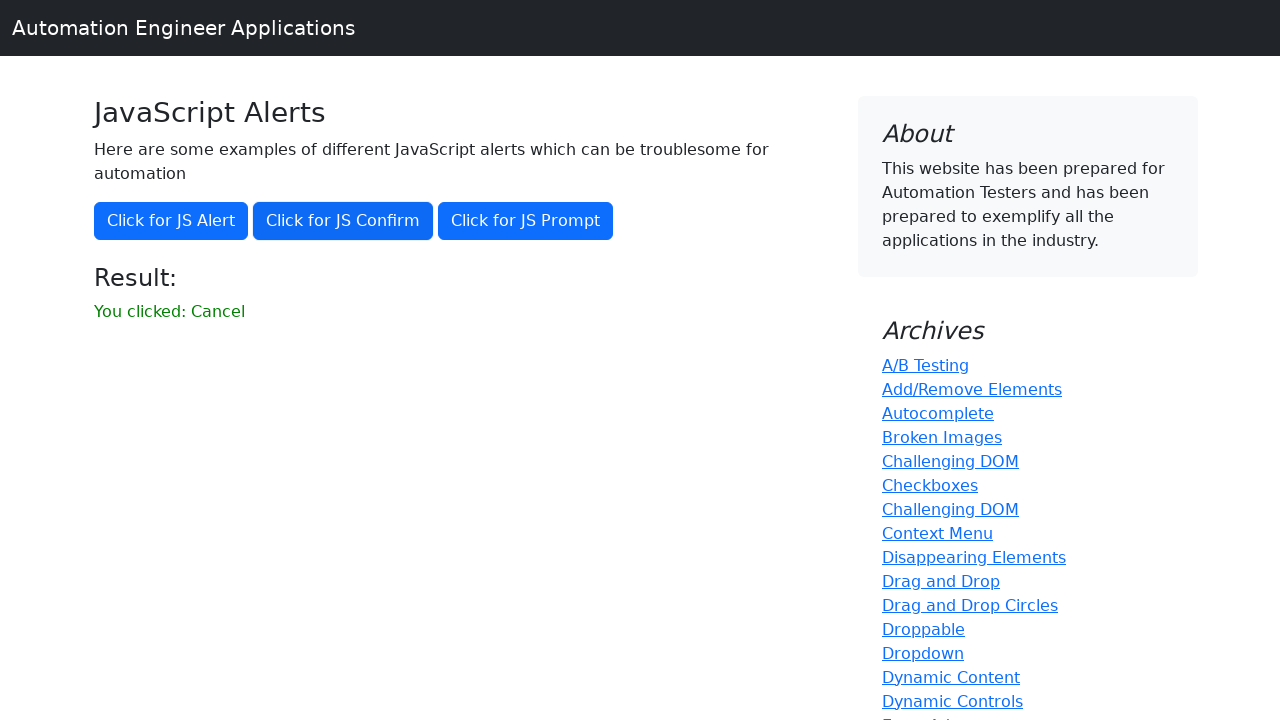

Retrieved result message text from the page
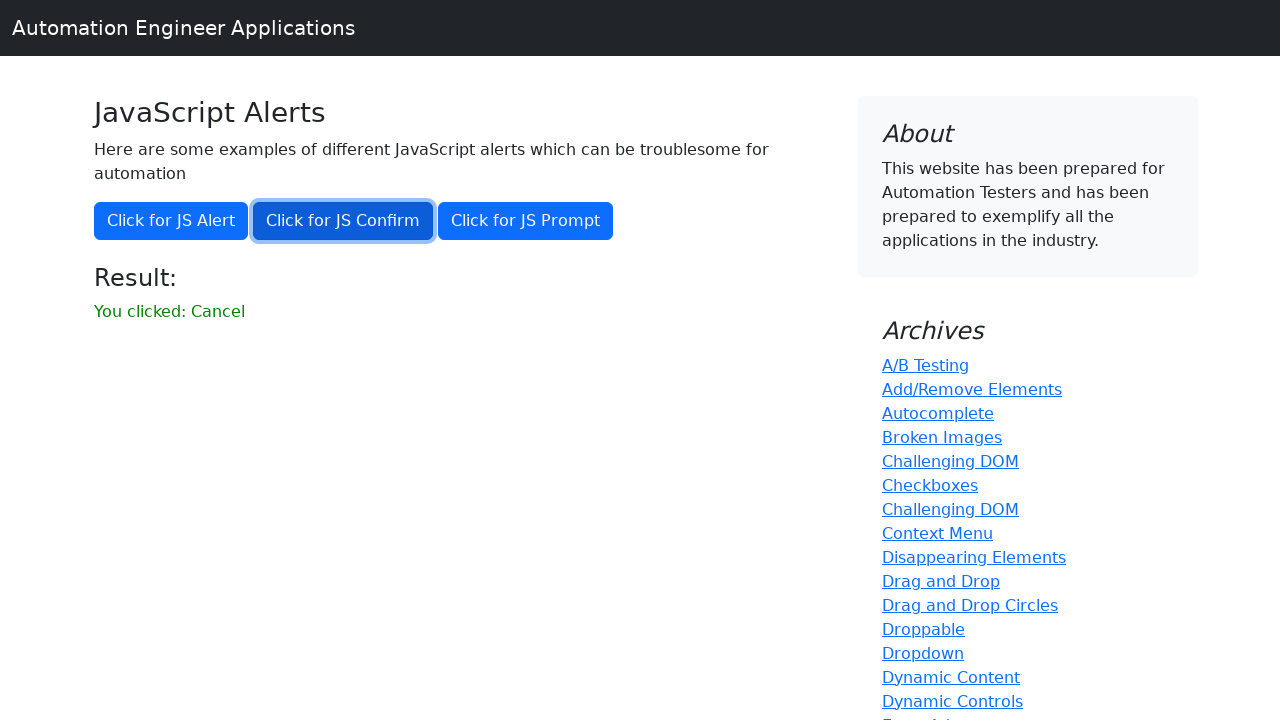

Verified result message does not contain 'successfuly': 'You clicked: Cancel'
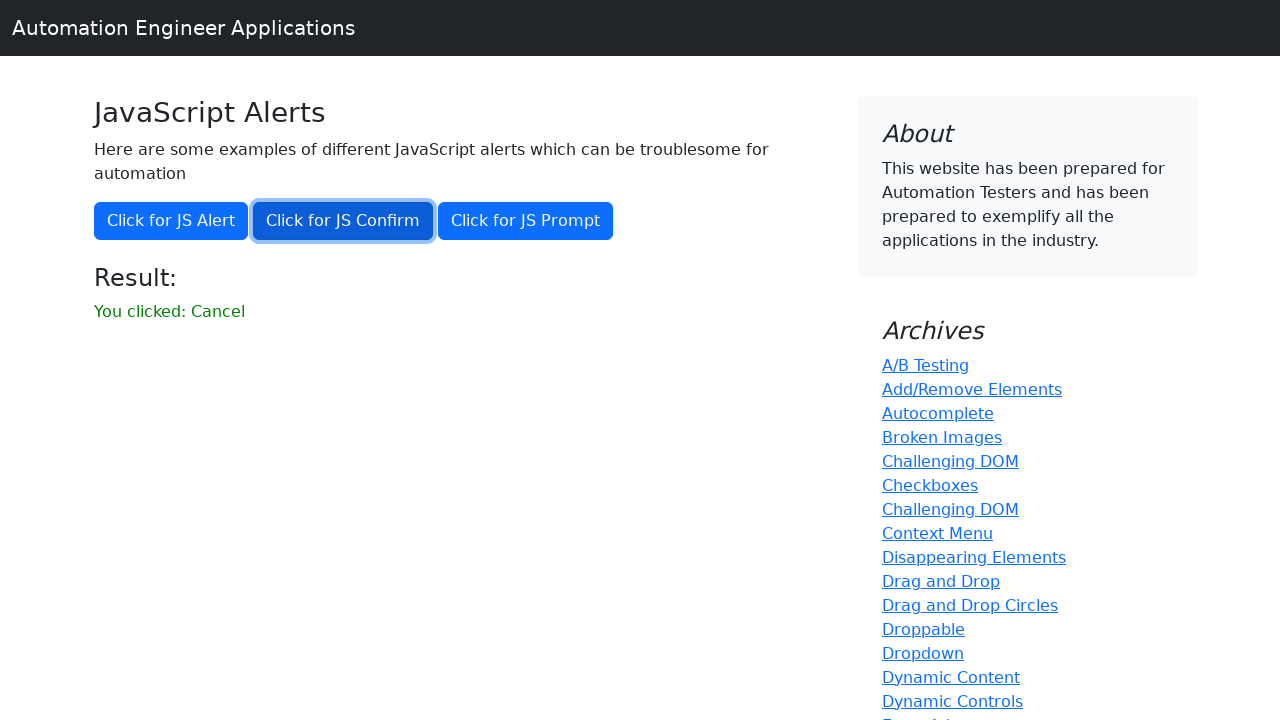

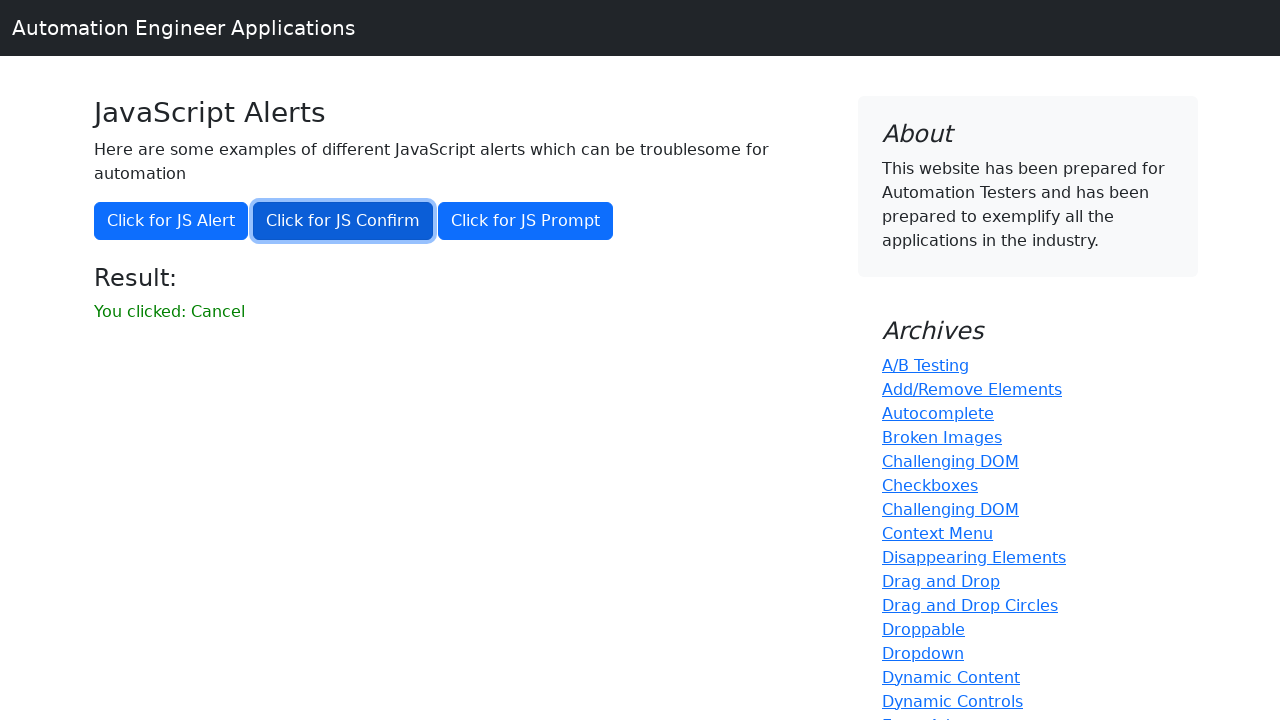